Tests book store functionality by clicking on a specific book, verifying book details, and navigating back to the book store

Starting URL: https://demoqa.com/books

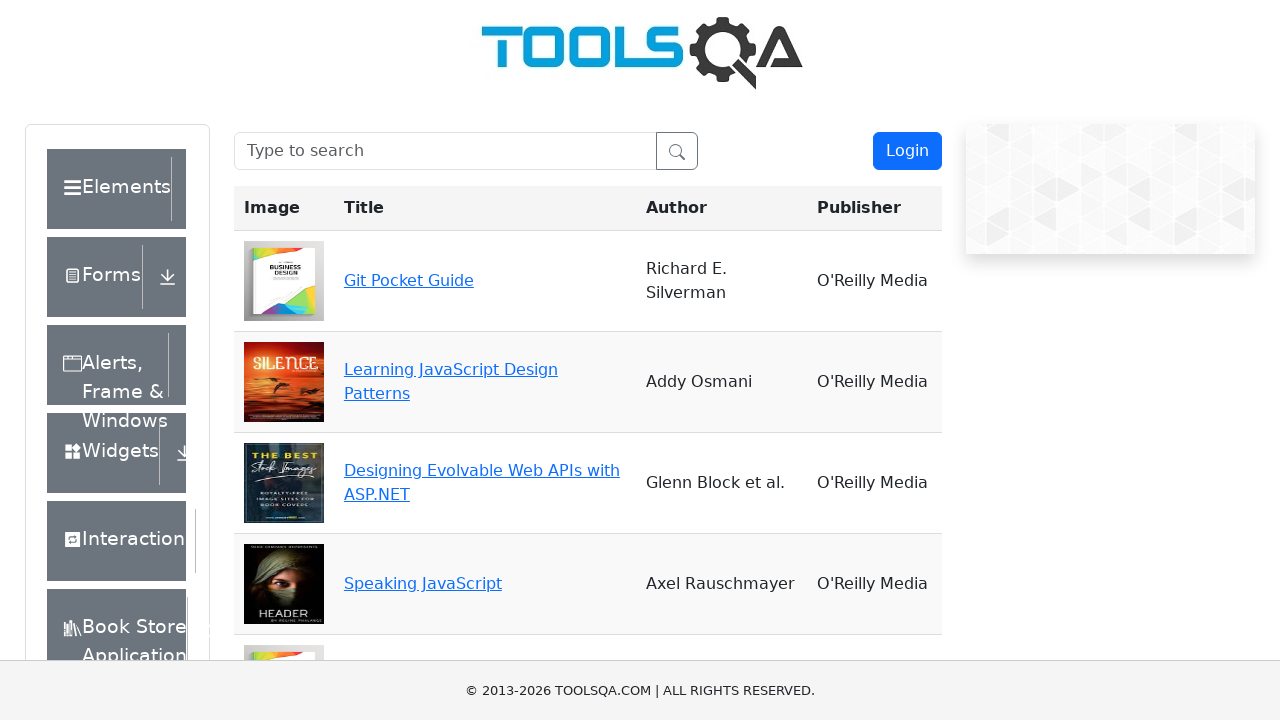

Waited 10 seconds for page to load
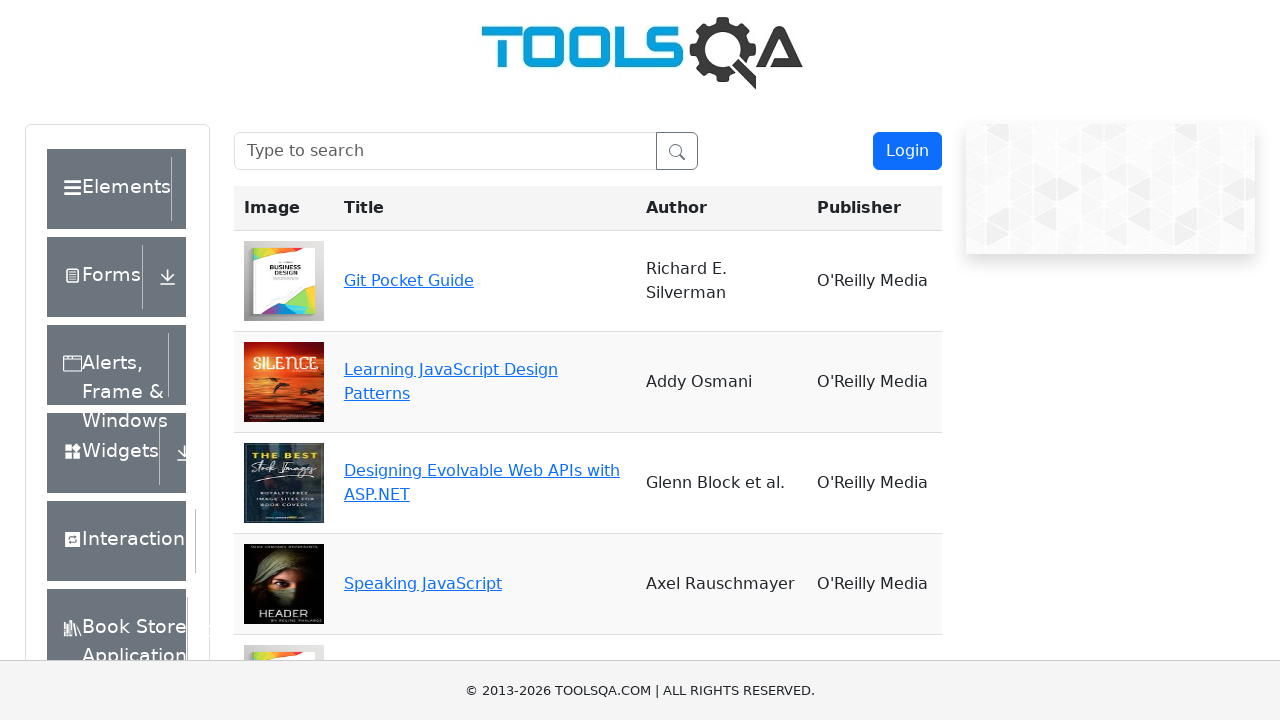

Clicked on Speaking JavaScript book at (423, 584) on xpath=//a[contains(text(), 'Speaking JavaScript')]
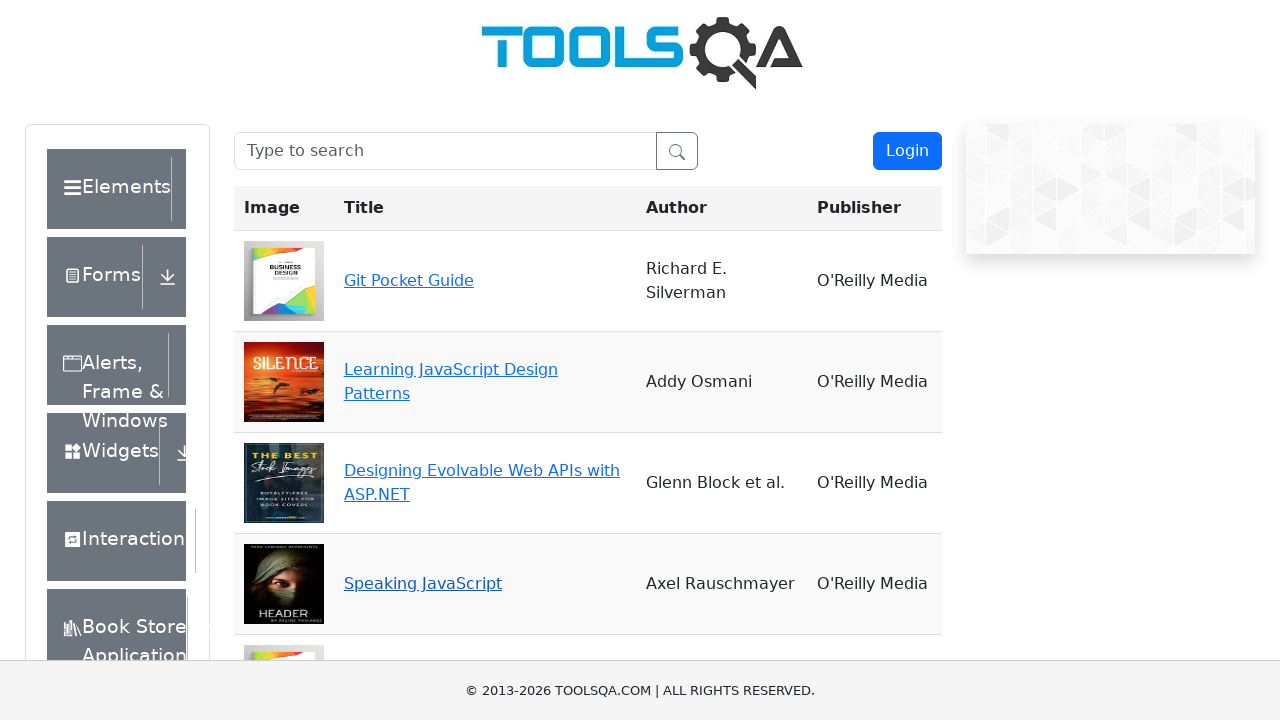

Book details page loaded - title wrapper element is visible
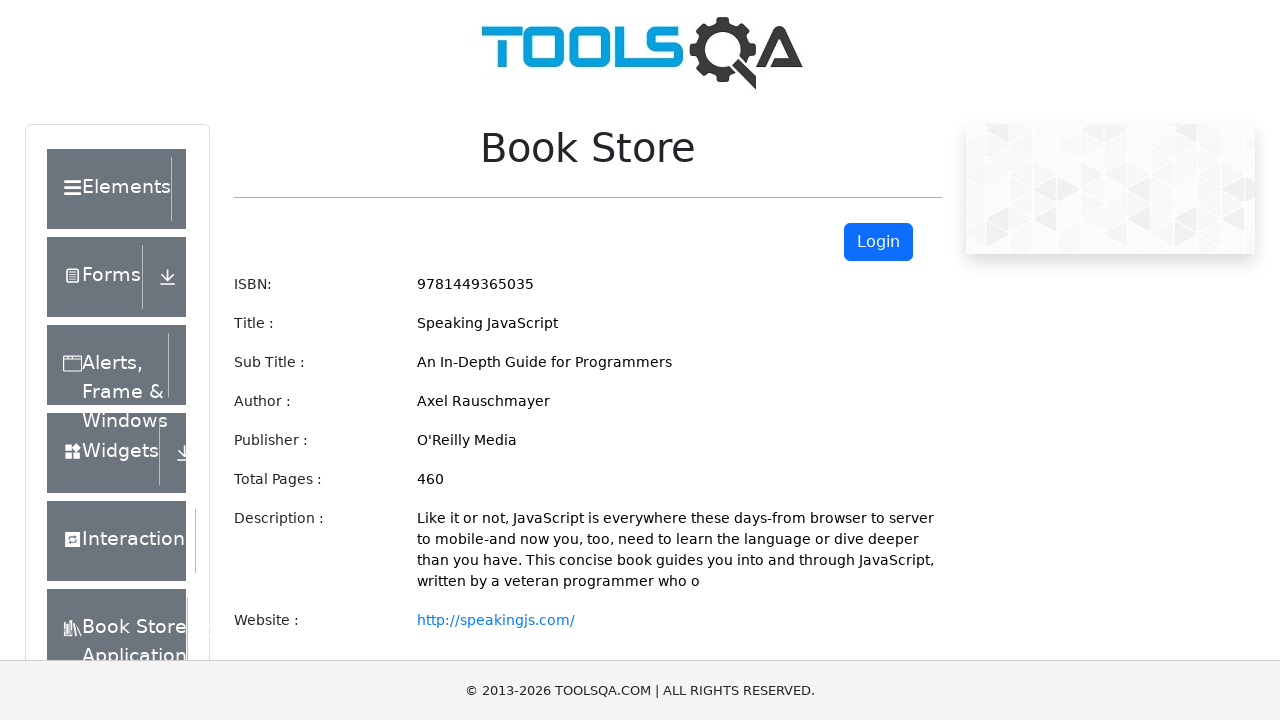

Located book title element
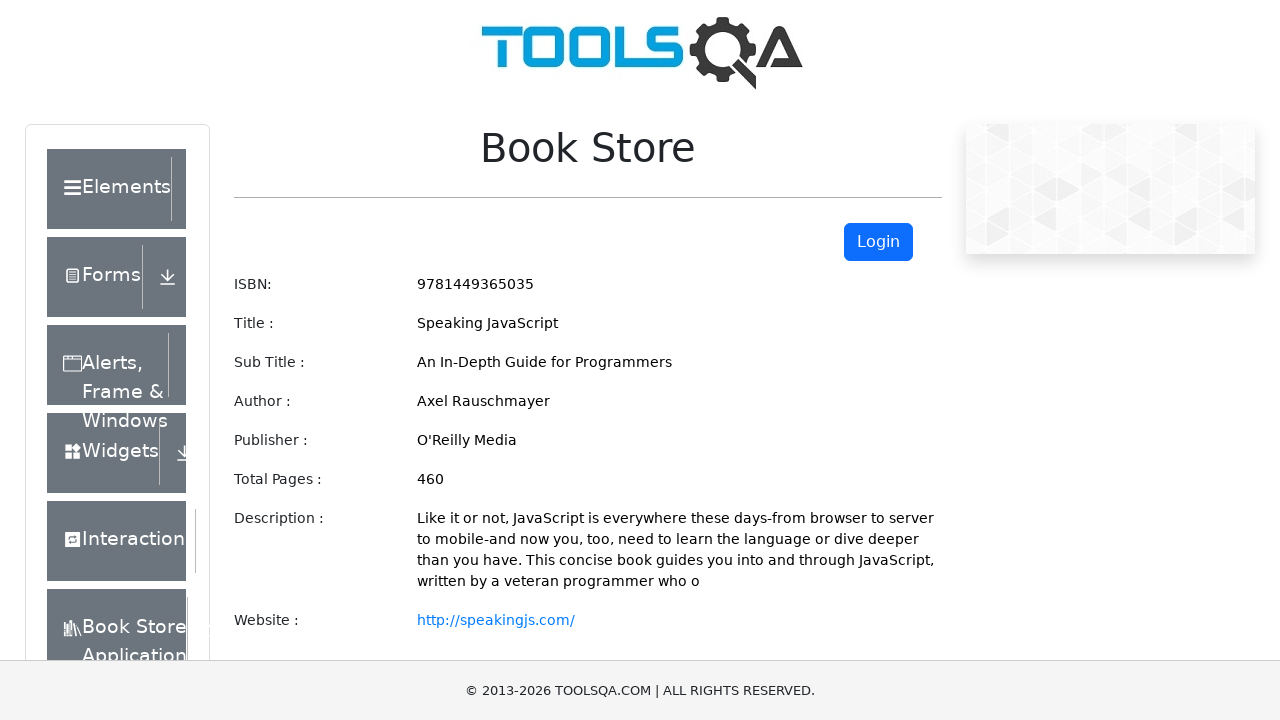

Verified book title is 'Speaking JavaScript'
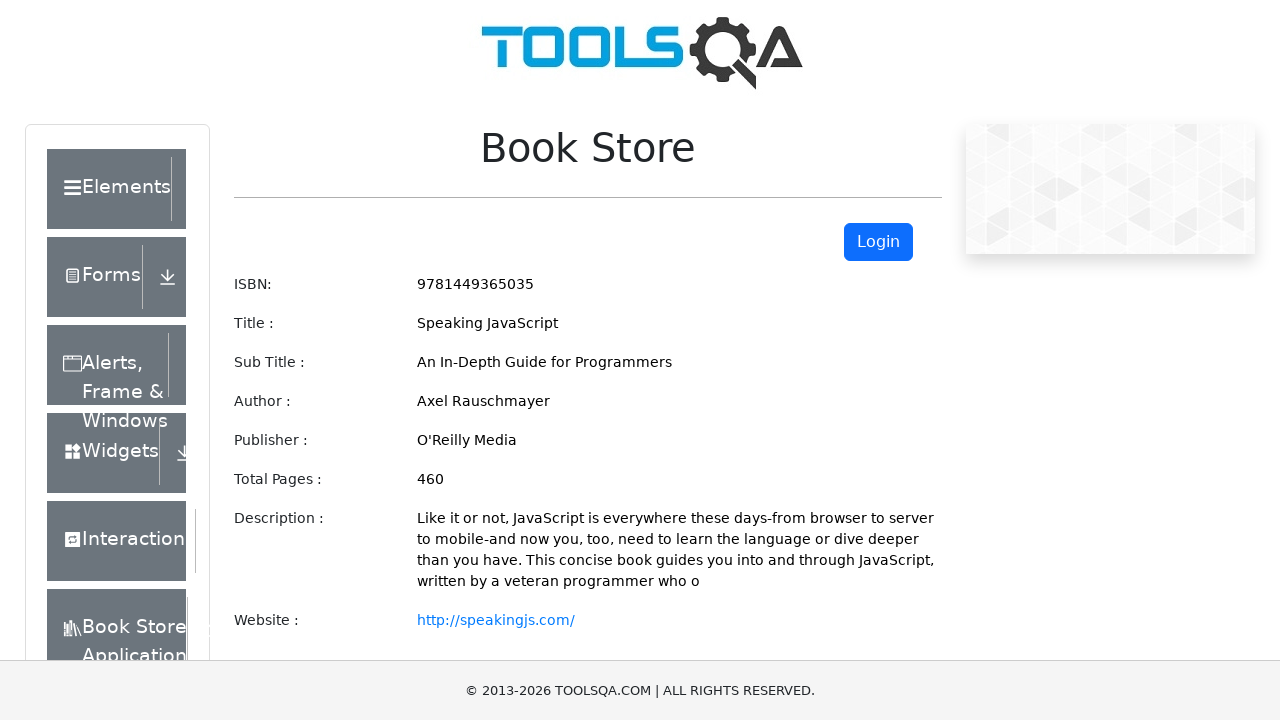

Clicked 'Add To Your Collection' button at (337, 360) on button#addNewRecordButton
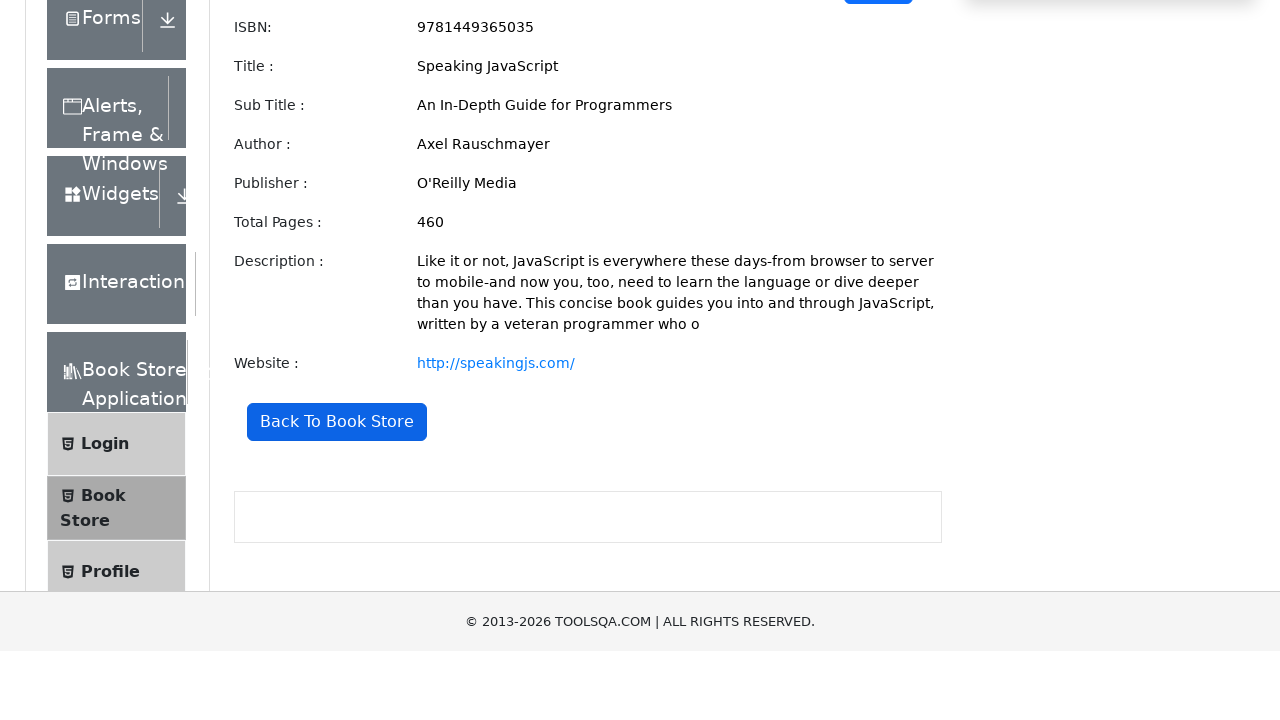

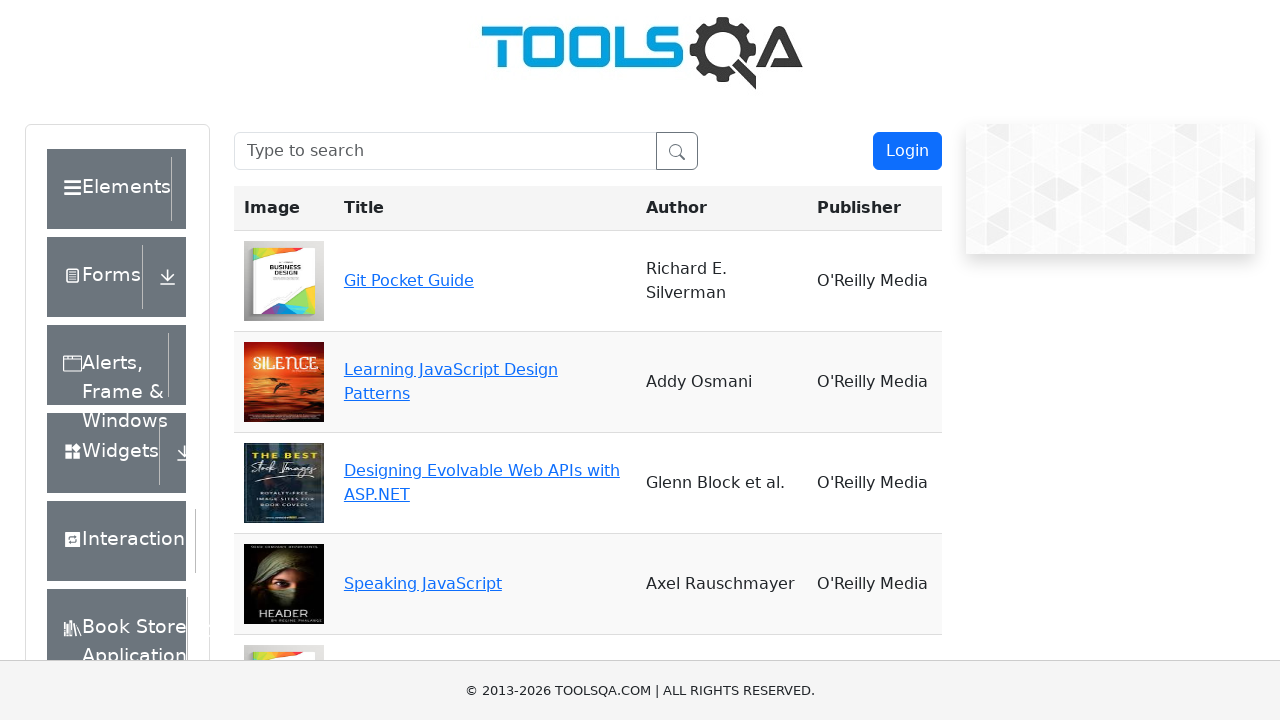